Tests adding todo items by filling the input field and pressing Enter, then verifying the items appear in the list

Starting URL: https://demo.playwright.dev/todomvc

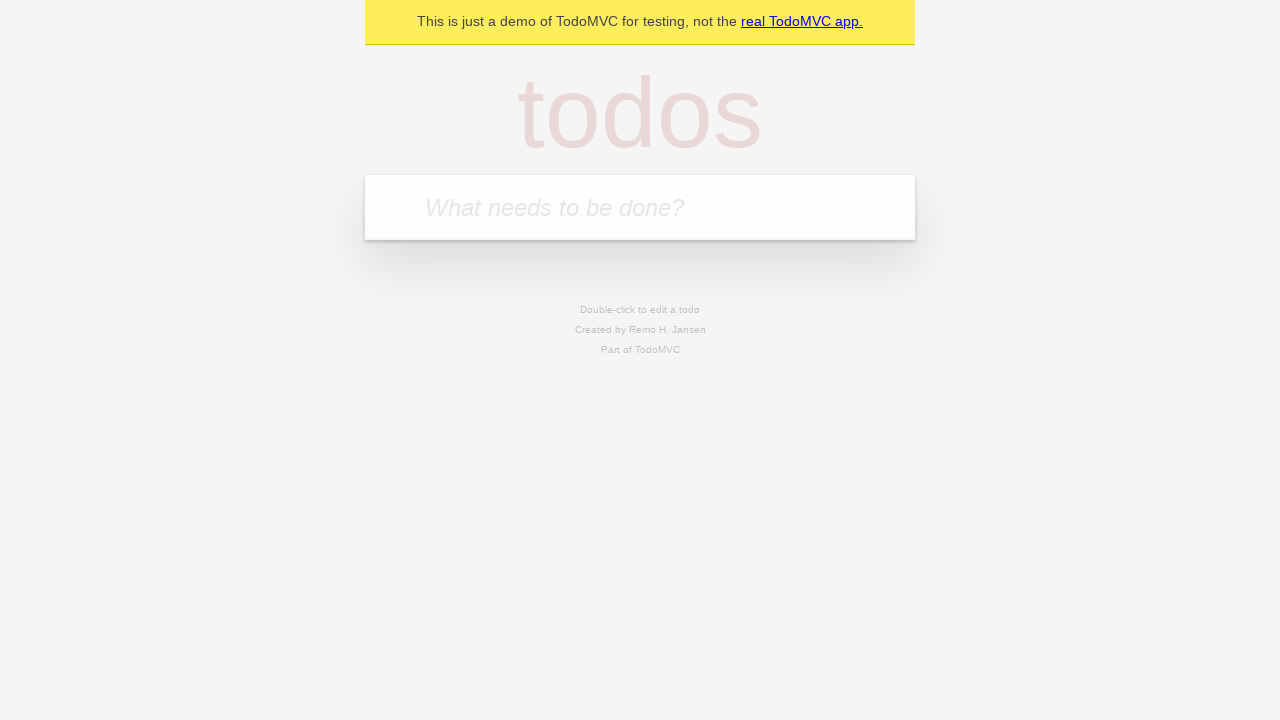

Filled todo input field with 'buy some cheese' on internal:attr=[placeholder="What needs to be done?"i]
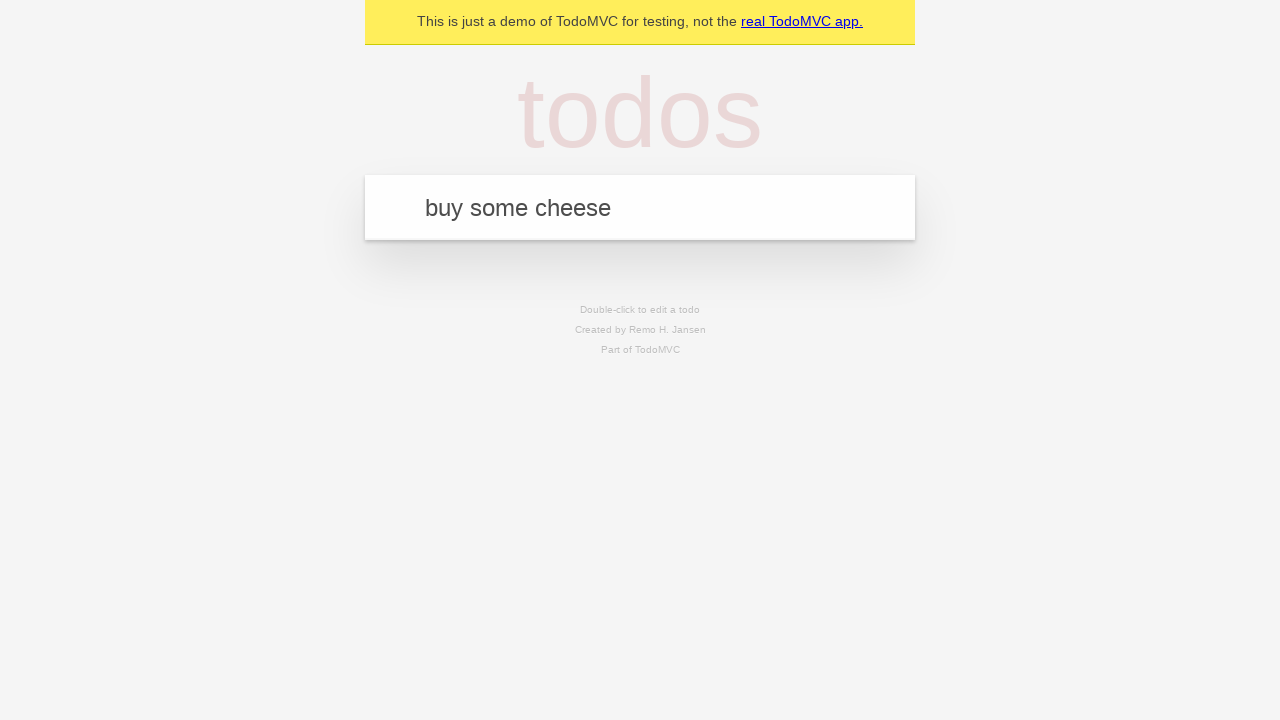

Pressed Enter to add first todo item on internal:attr=[placeholder="What needs to be done?"i]
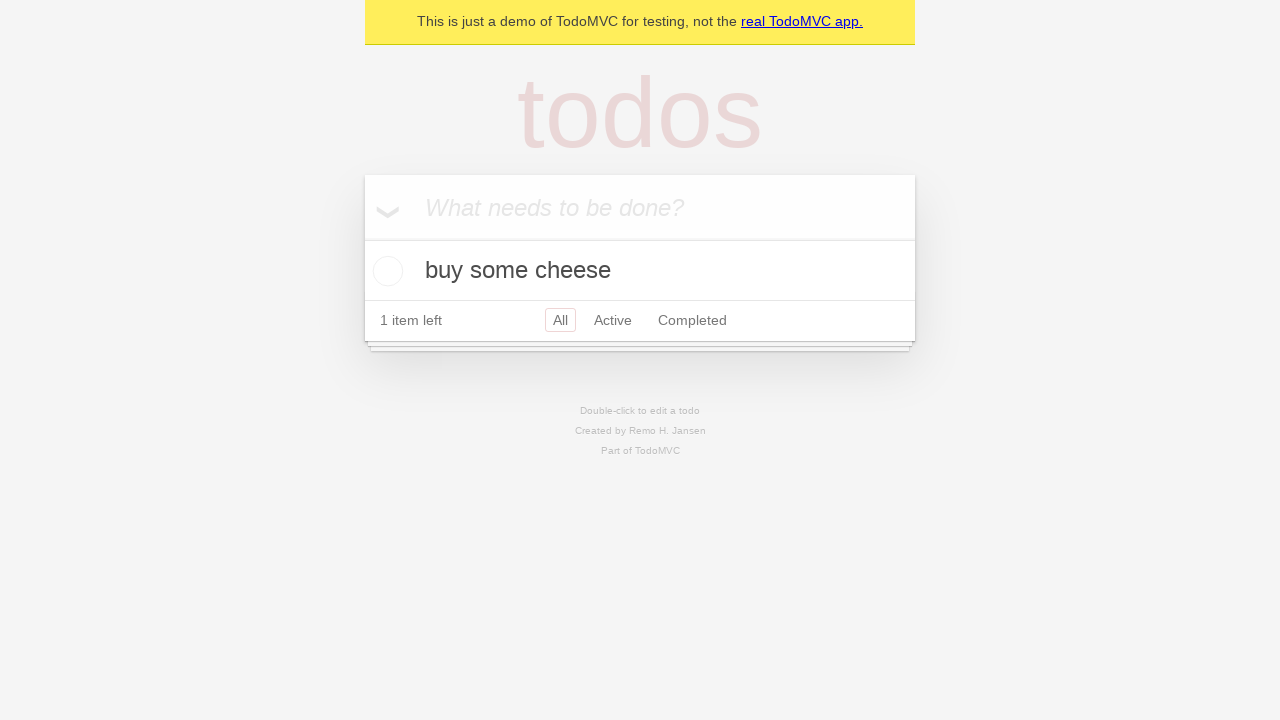

First todo item appeared in the list
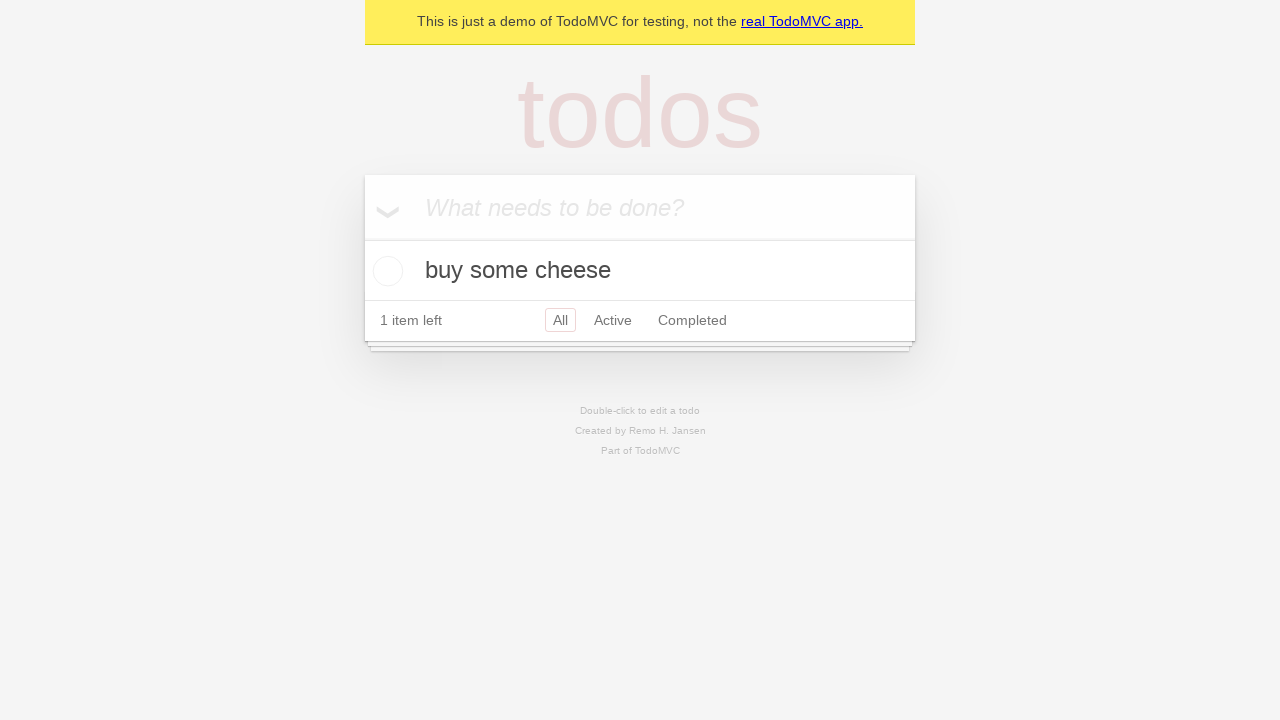

Filled todo input field with 'feed the cat' on internal:attr=[placeholder="What needs to be done?"i]
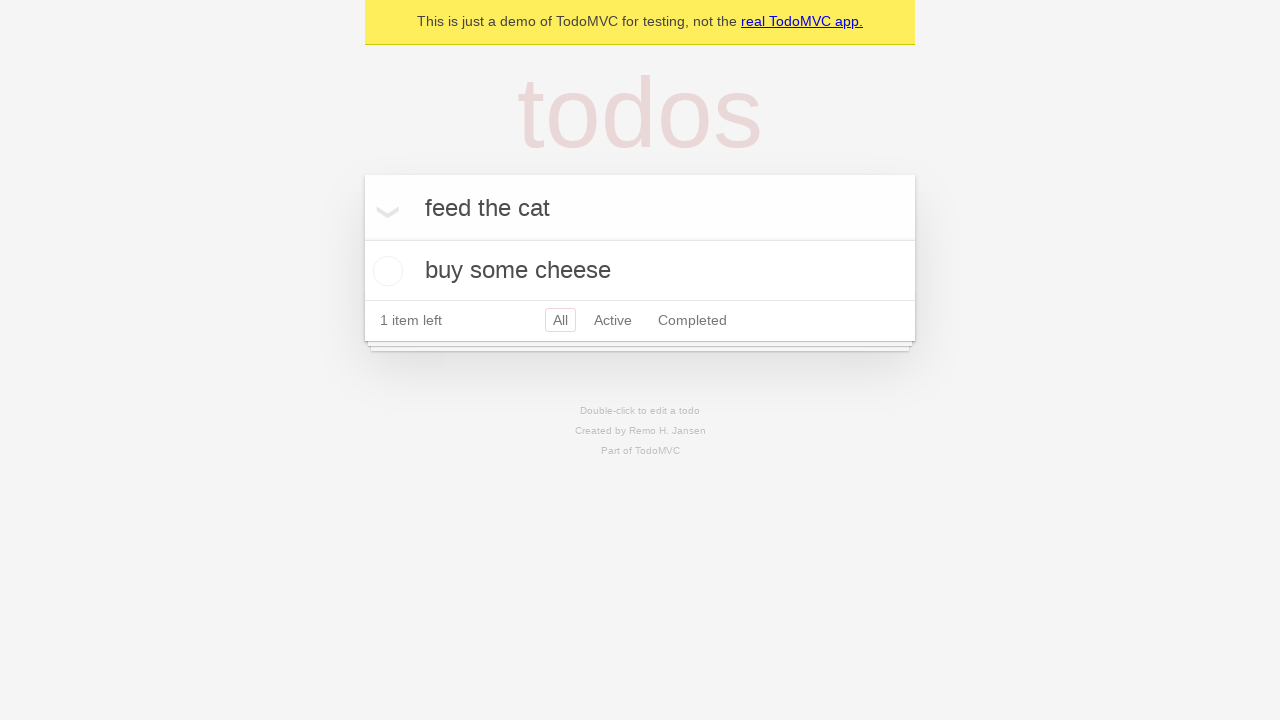

Pressed Enter to add second todo item on internal:attr=[placeholder="What needs to be done?"i]
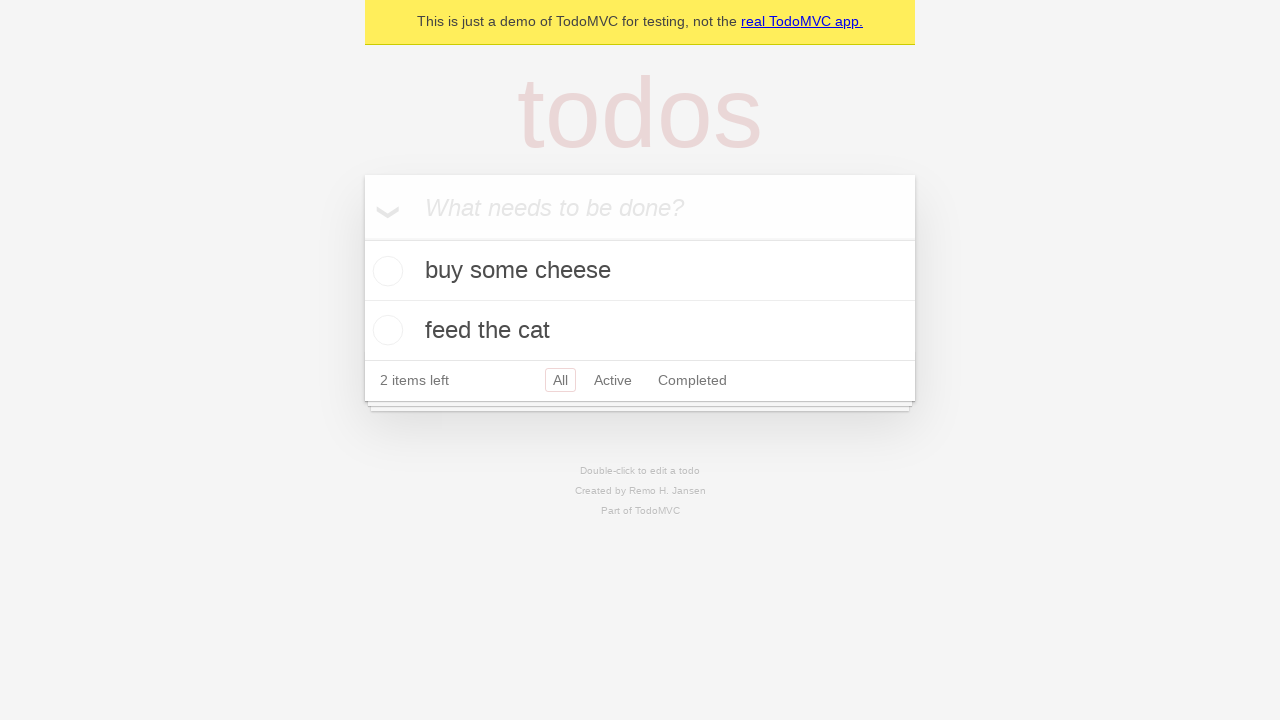

Second todo item appeared in the list, both todos now visible
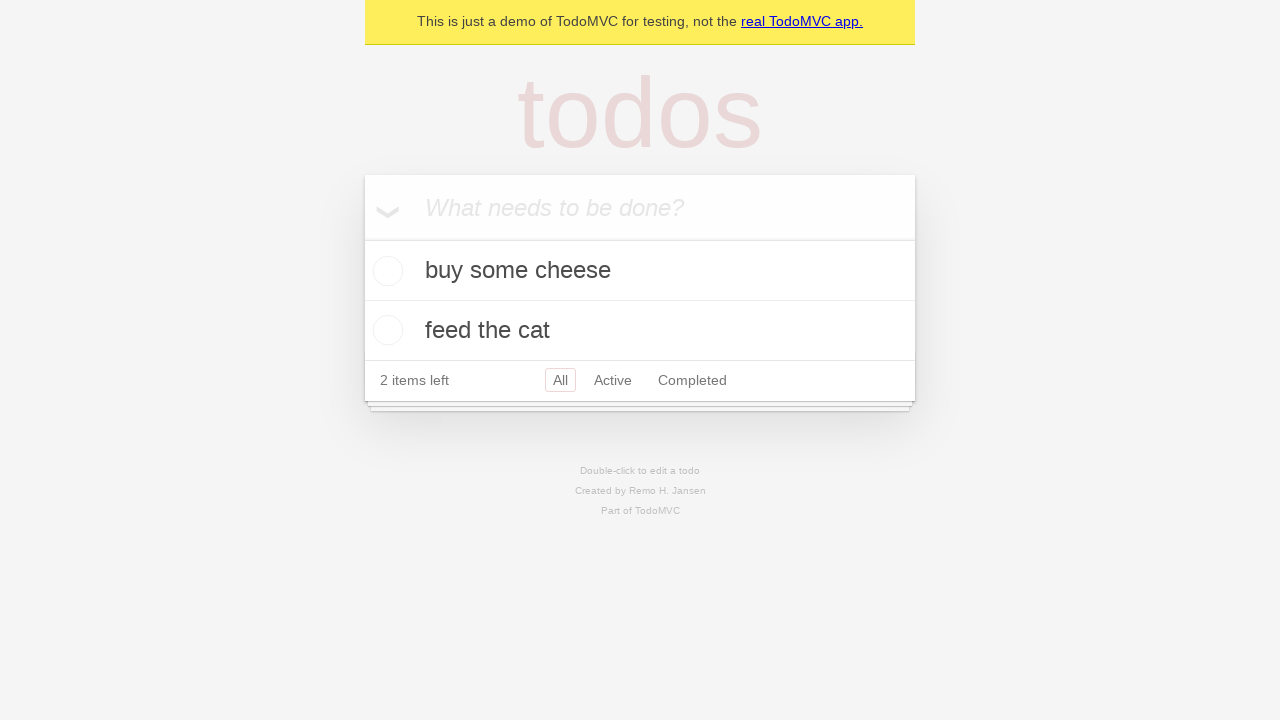

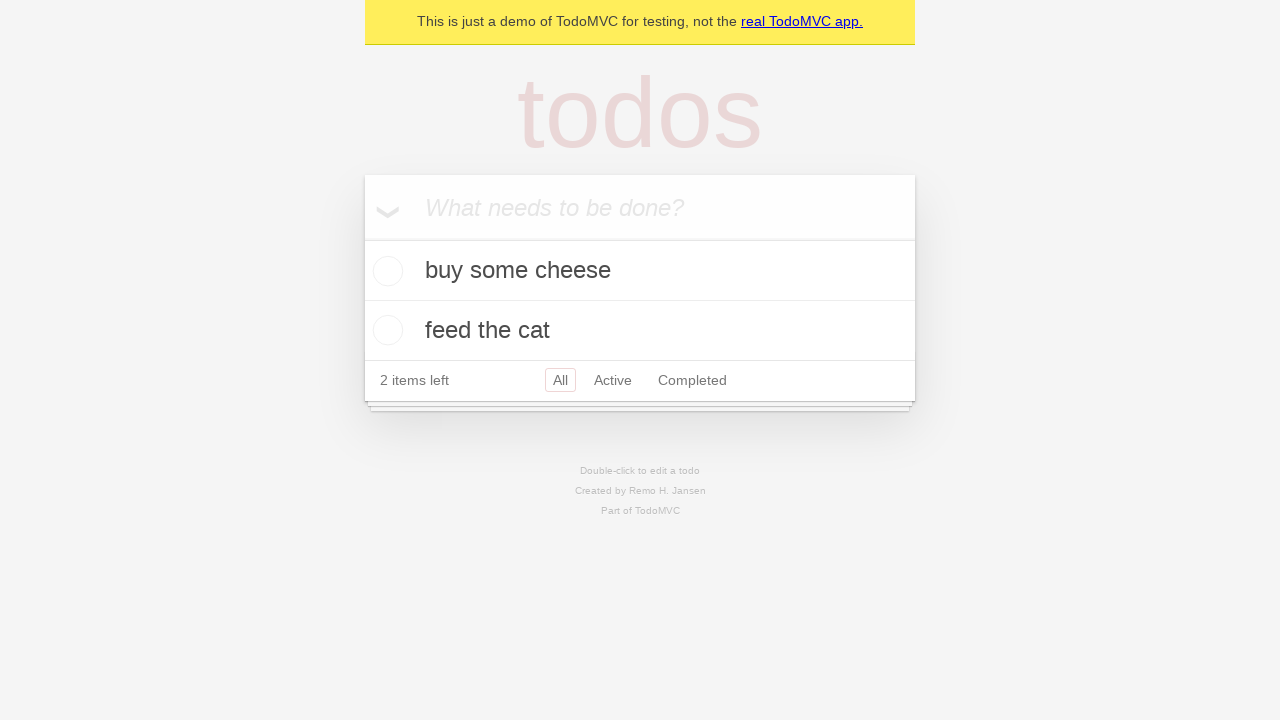